Tests static dropdown selection functionality by selecting options using three different methods: by index, by visible text, and by value on a practice website.

Starting URL: https://rahulshettyacademy.com/dropdownsPractise/

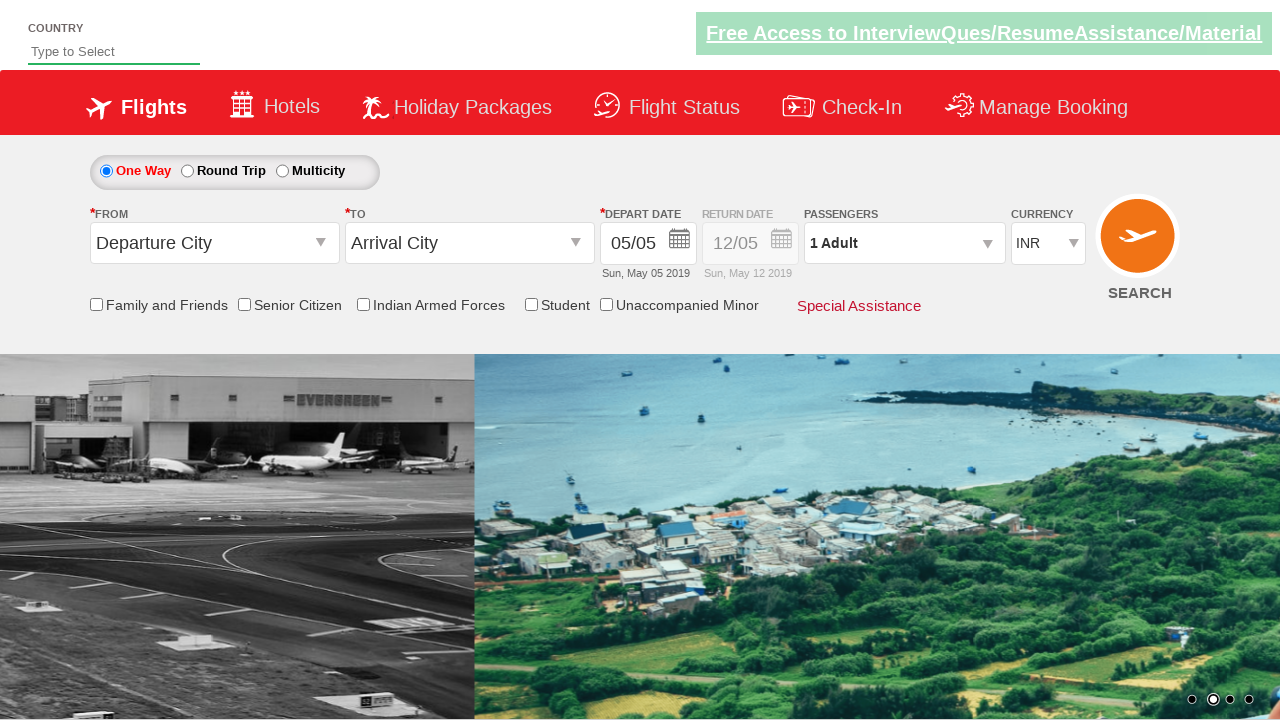

Selected dropdown option by index 3 on #ctl00_mainContent_DropDownListCurrency
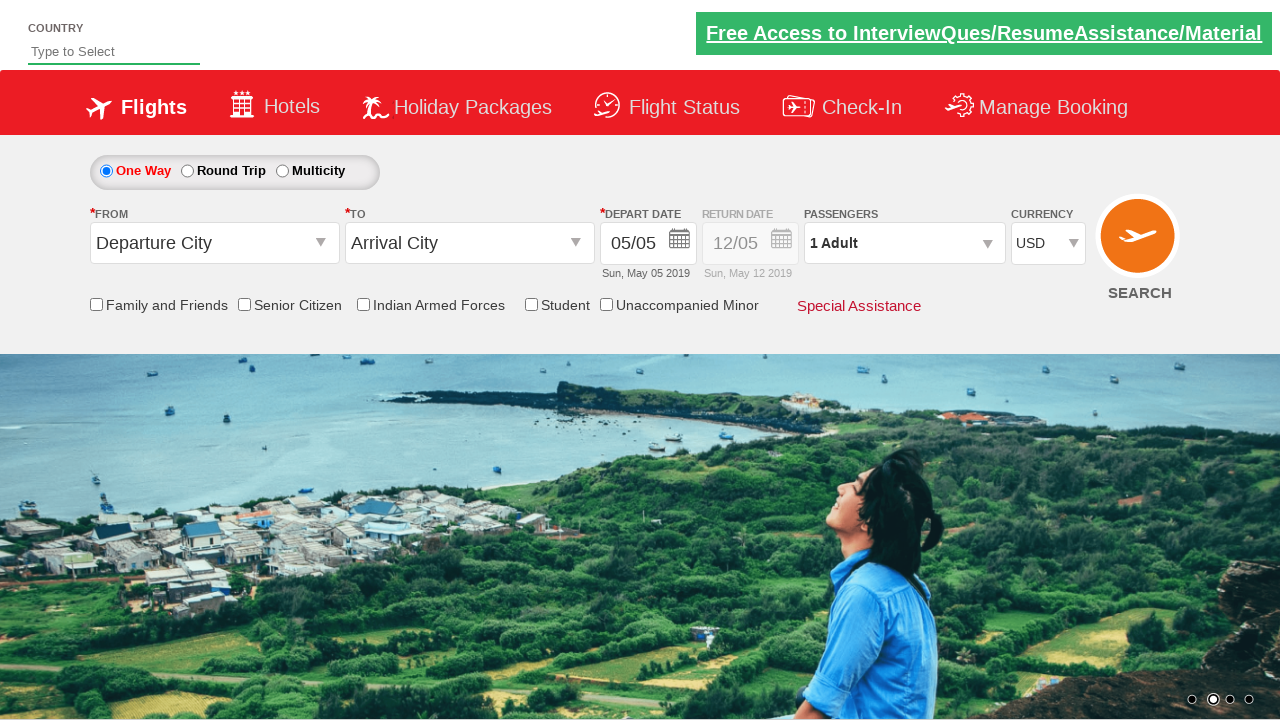

Waited 500ms for selection to register
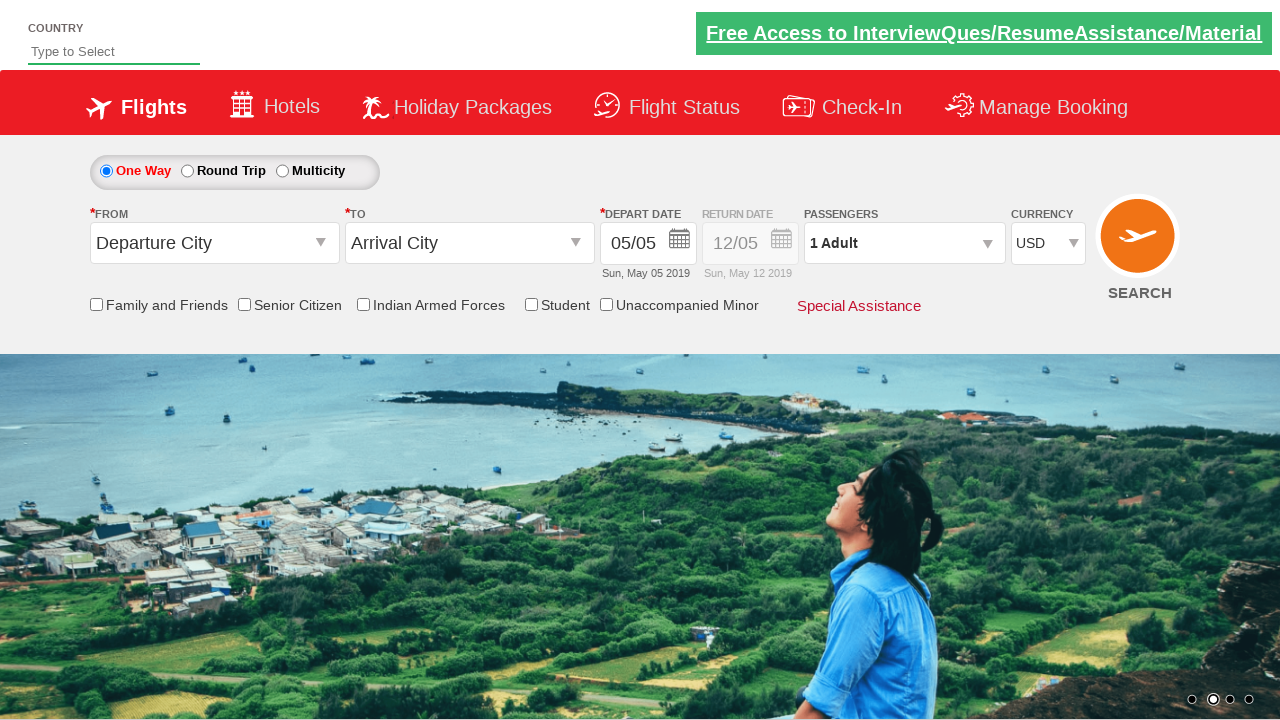

Selected dropdown option by visible text 'AED' on #ctl00_mainContent_DropDownListCurrency
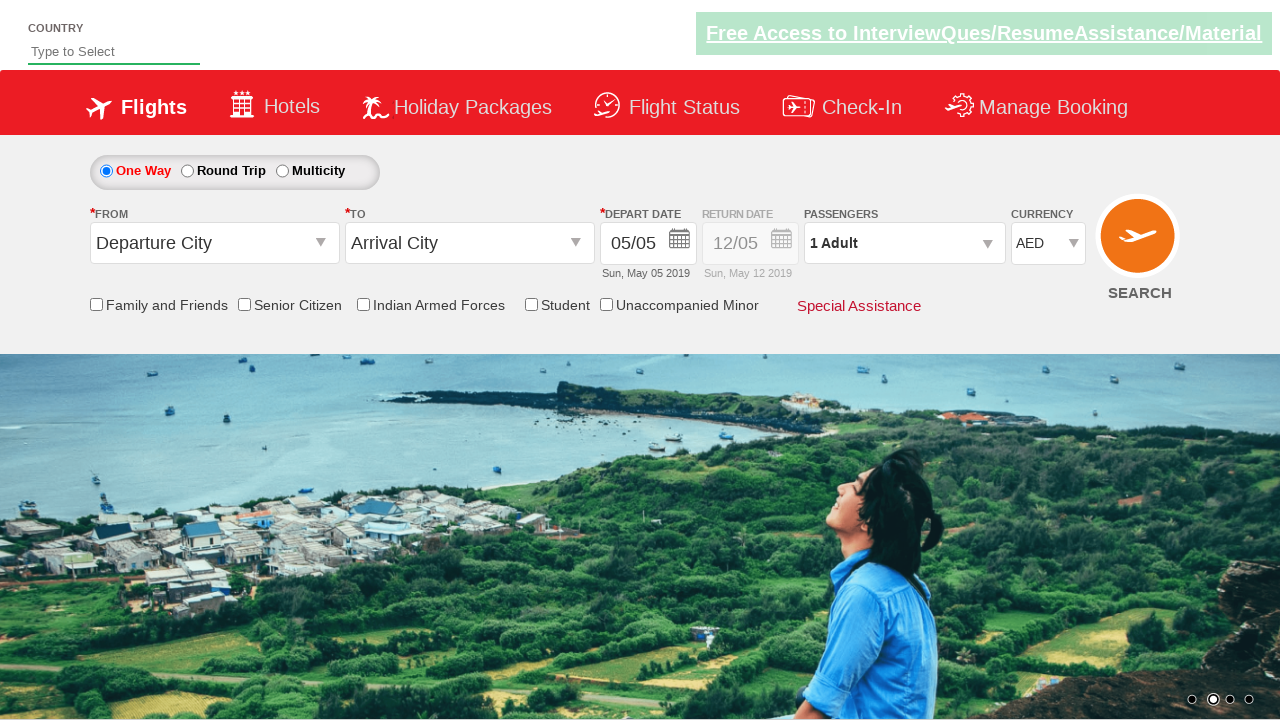

Waited 500ms between selections
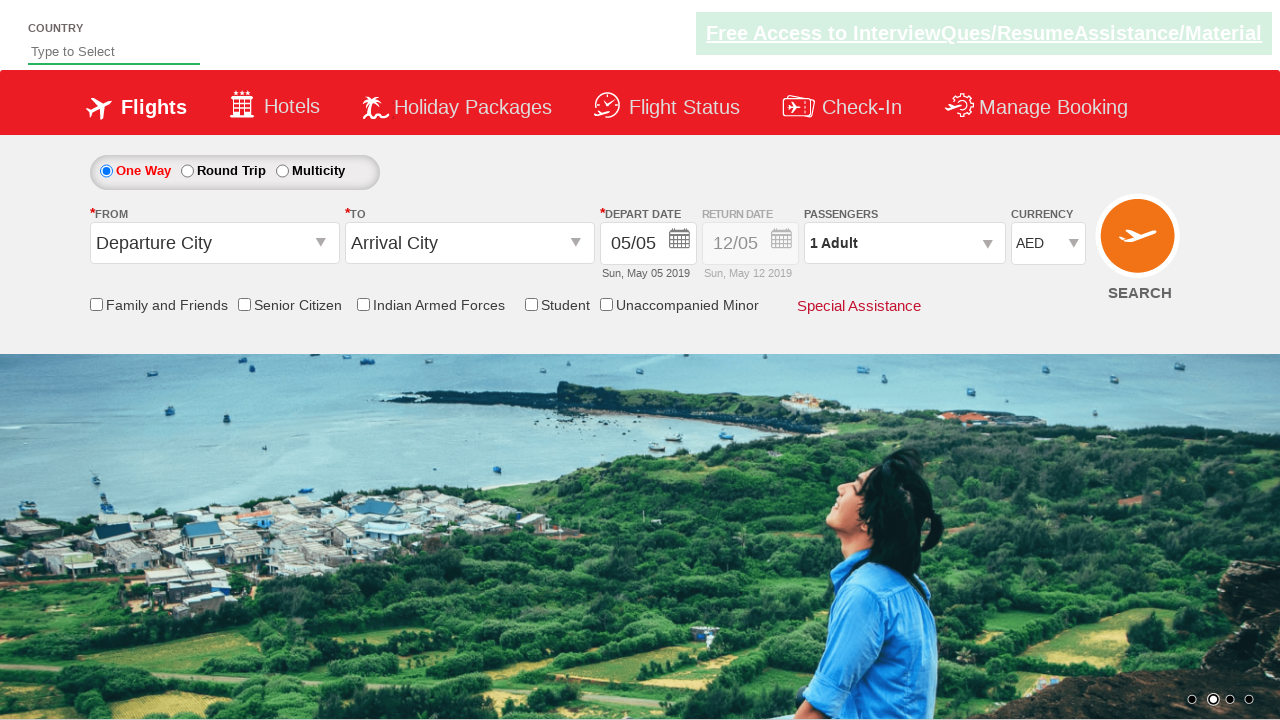

Selected dropdown option by value 'INR' on #ctl00_mainContent_DropDownListCurrency
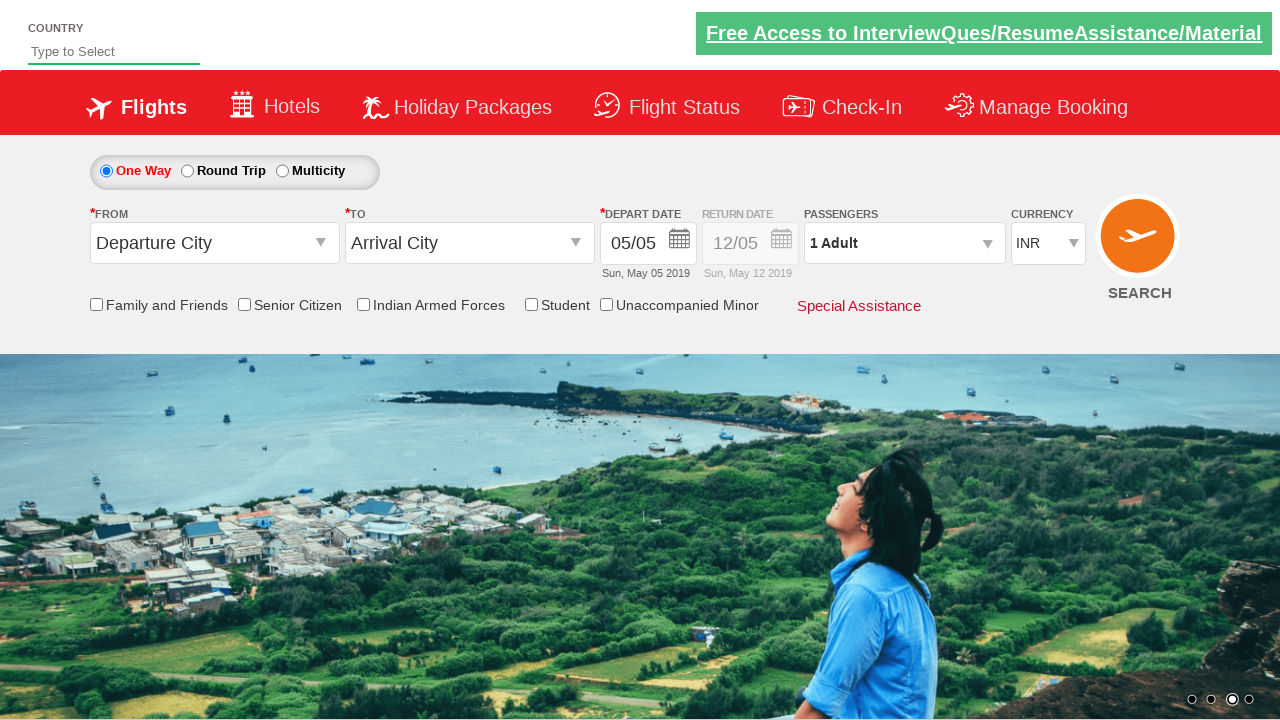

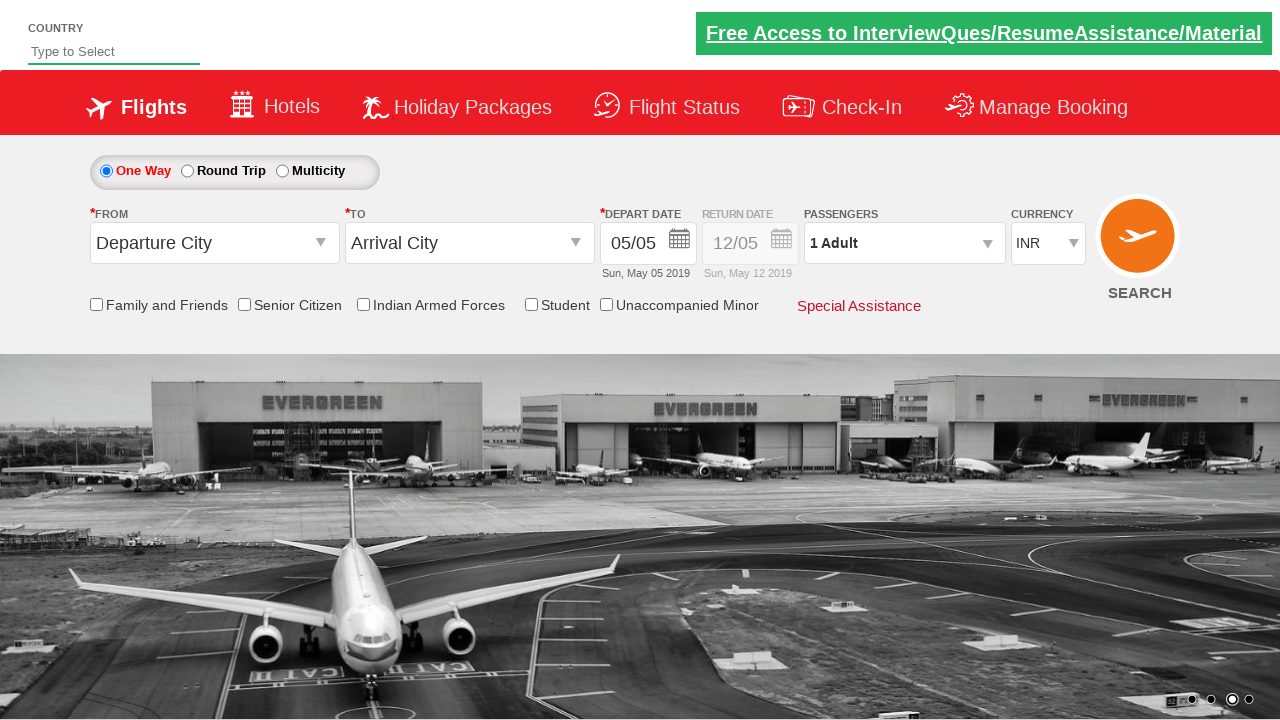